Tests unchecking all three checkboxes (assumes they are already checked from previous exercise)

Starting URL: https://rahulshettyacademy.com/AutomationPractice/

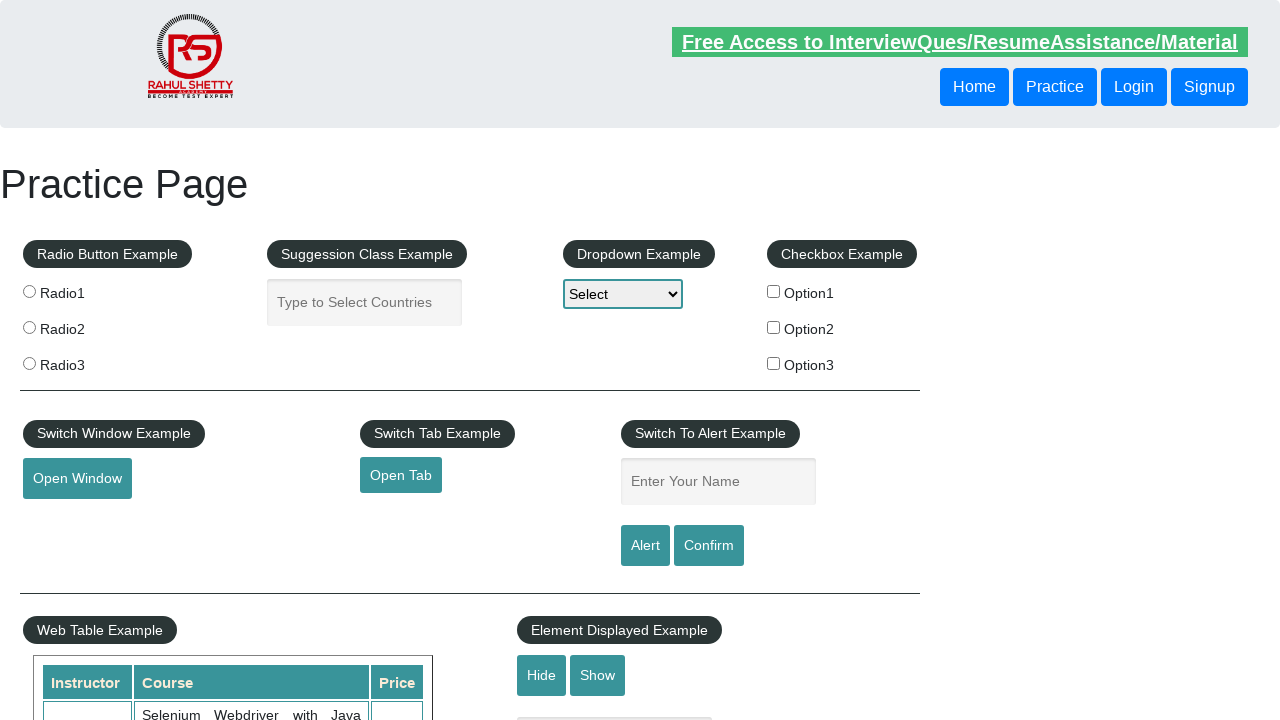

Clicked checkbox option1 at (774, 291) on input[value='option1']
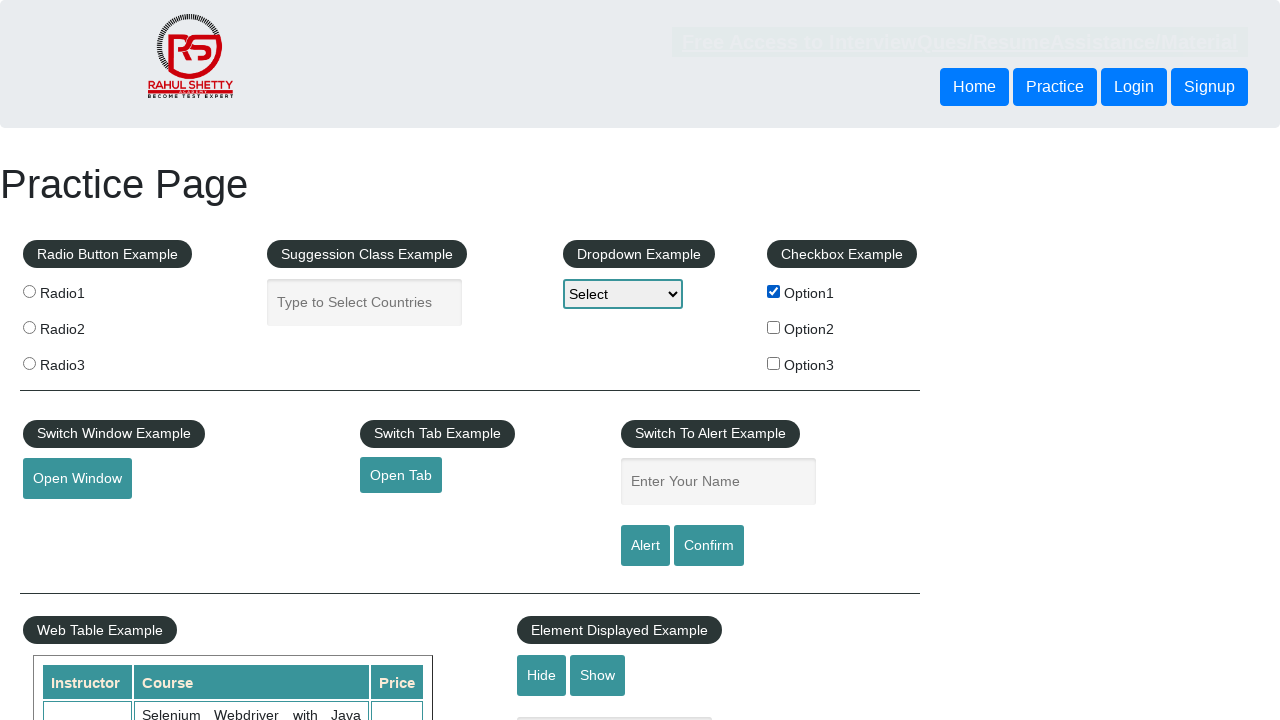

Clicked checkbox option2 at (774, 327) on input[value='option2']
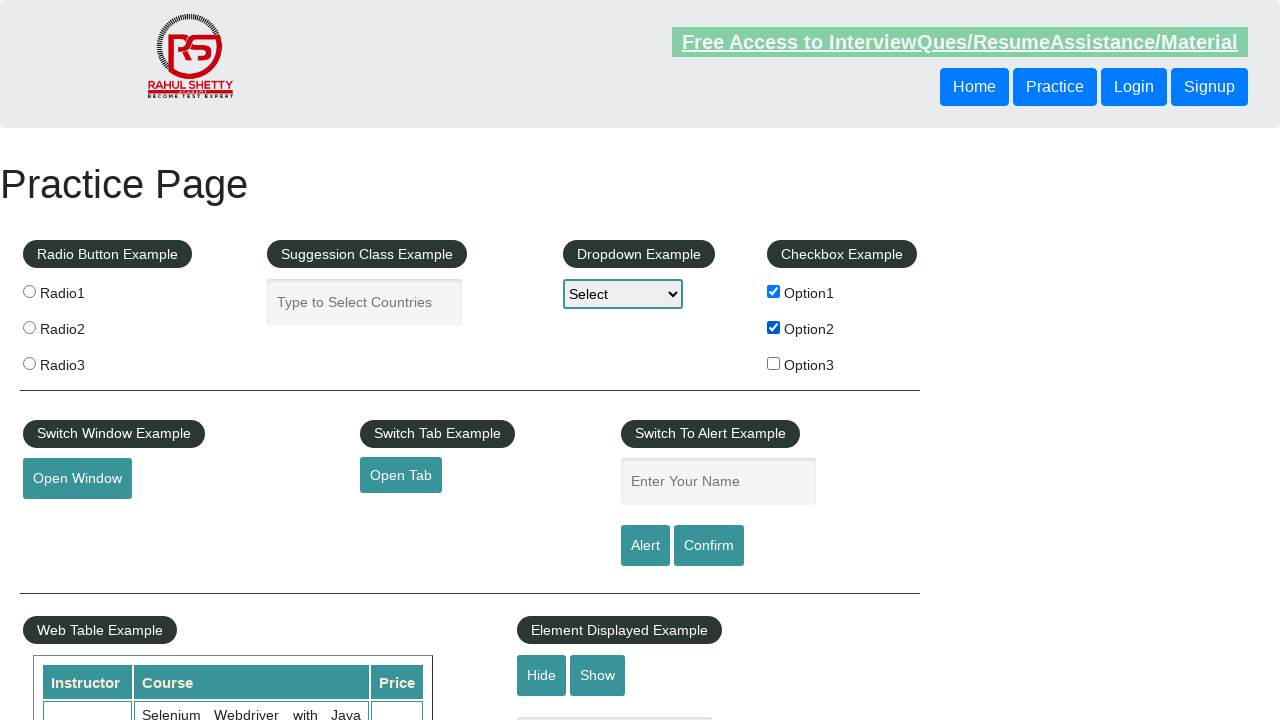

Clicked checkbox option3 at (774, 363) on input[value='option3']
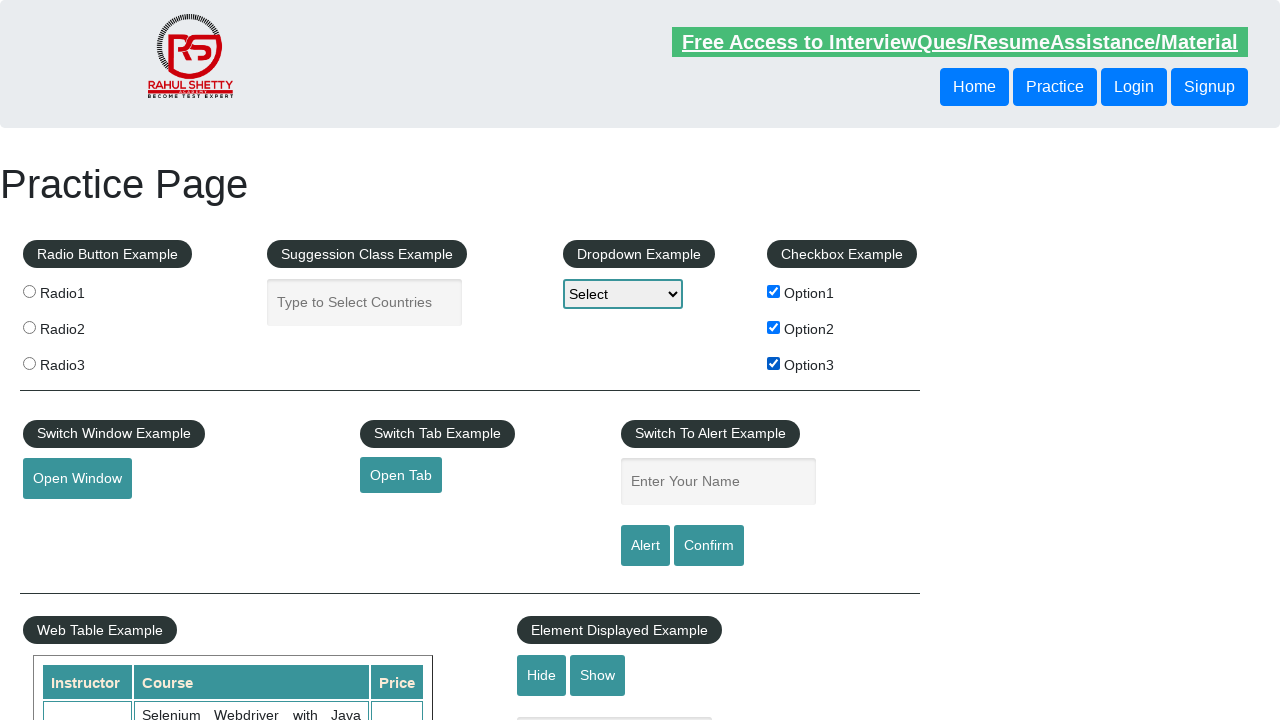

Waited 500ms for UI to settle
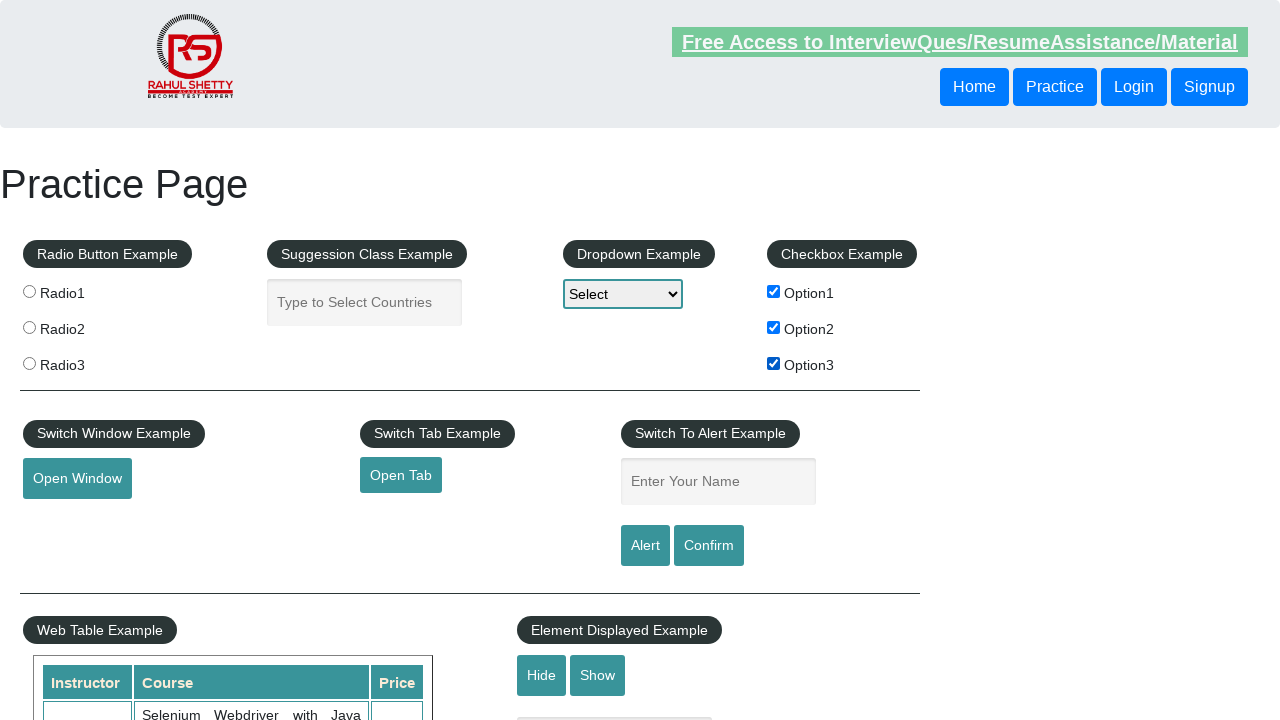

Unchecked checkbox option1 at (774, 291) on input[value='option1']
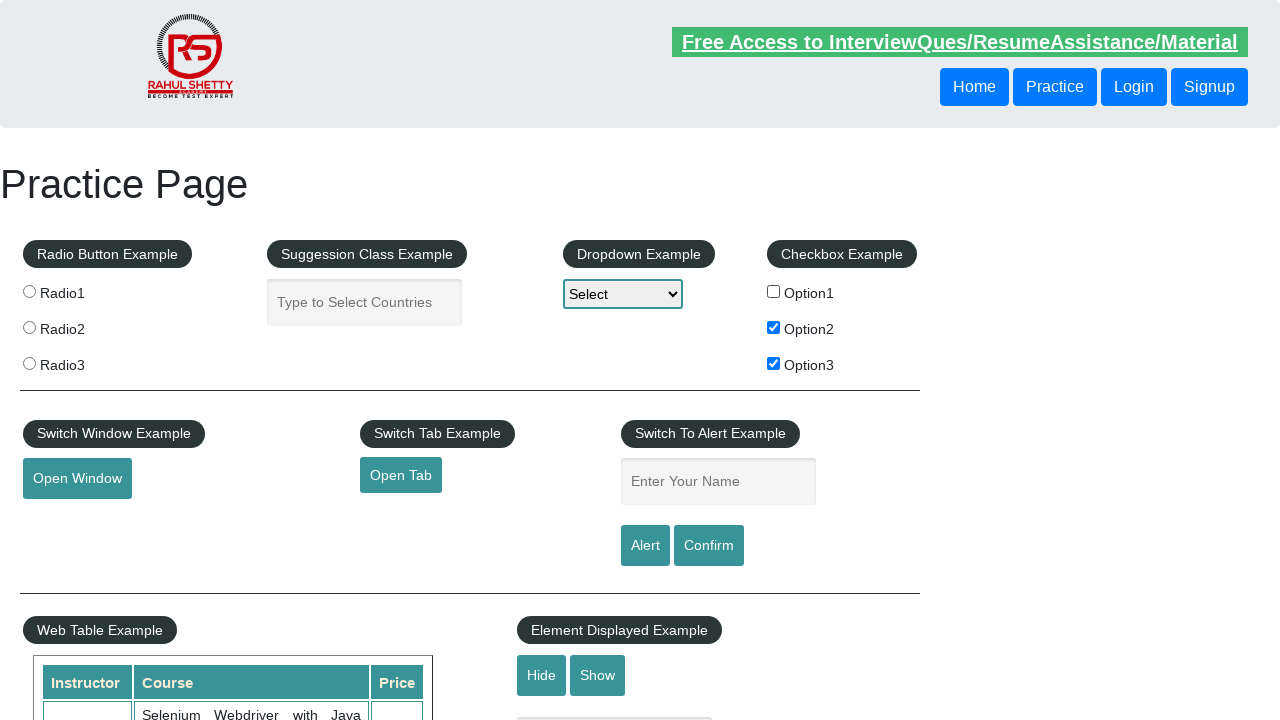

Unchecked checkbox option2 at (774, 327) on input[value='option2']
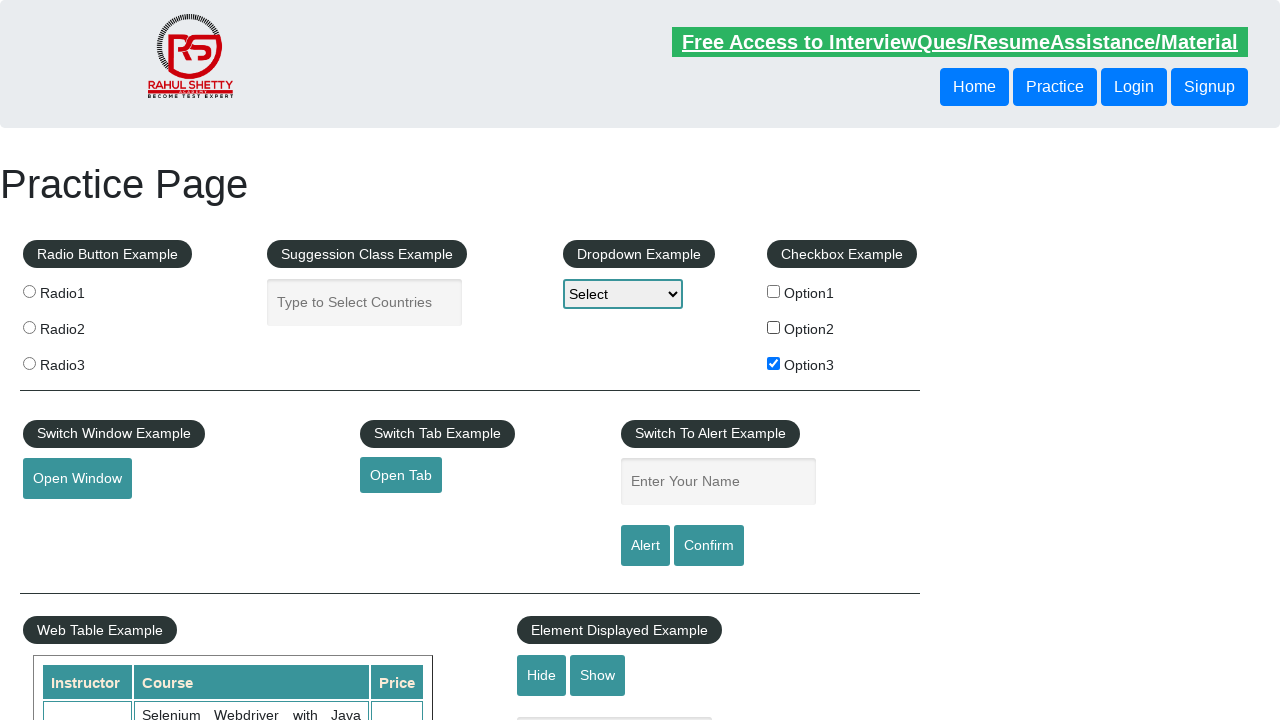

Unchecked checkbox option3 at (774, 363) on input[value='option3']
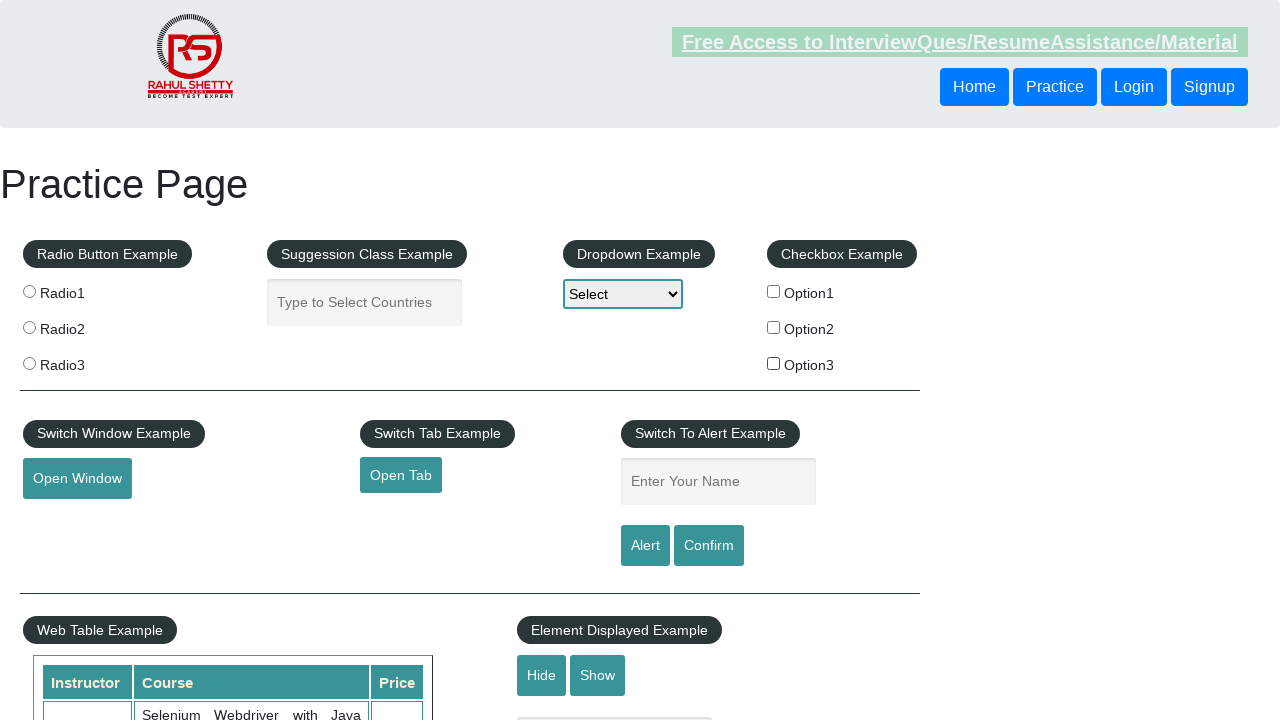

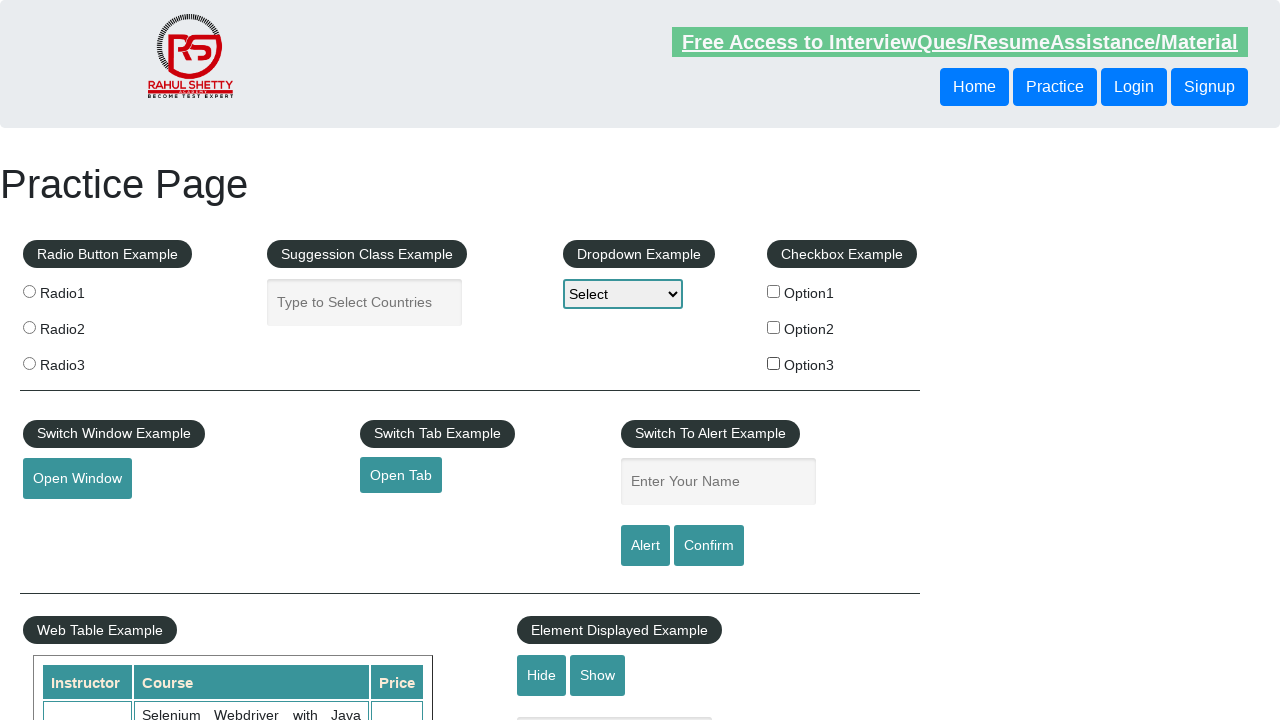